Tests various input field interactions on a practice page including entering text, clearing fields, and verifying field attributes like disabled and readonly states

Starting URL: https://letcode.in/edit

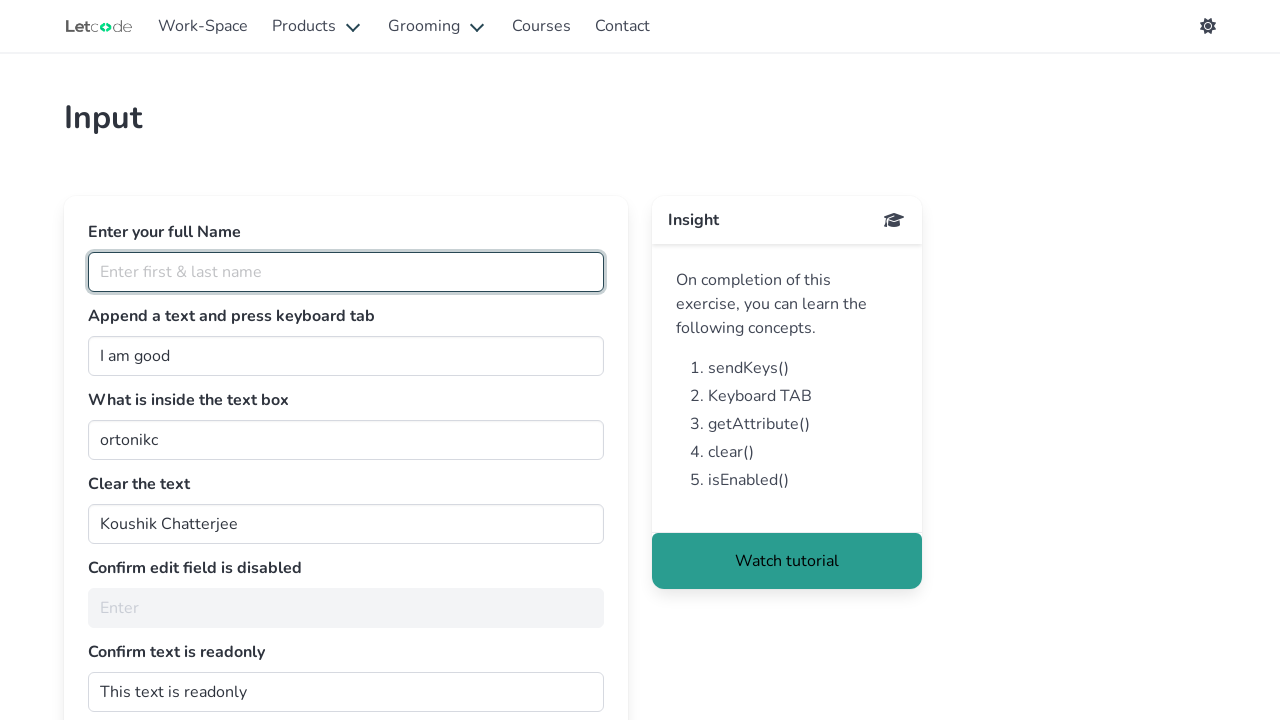

Filled fullName field with 'Mila' on #fullName
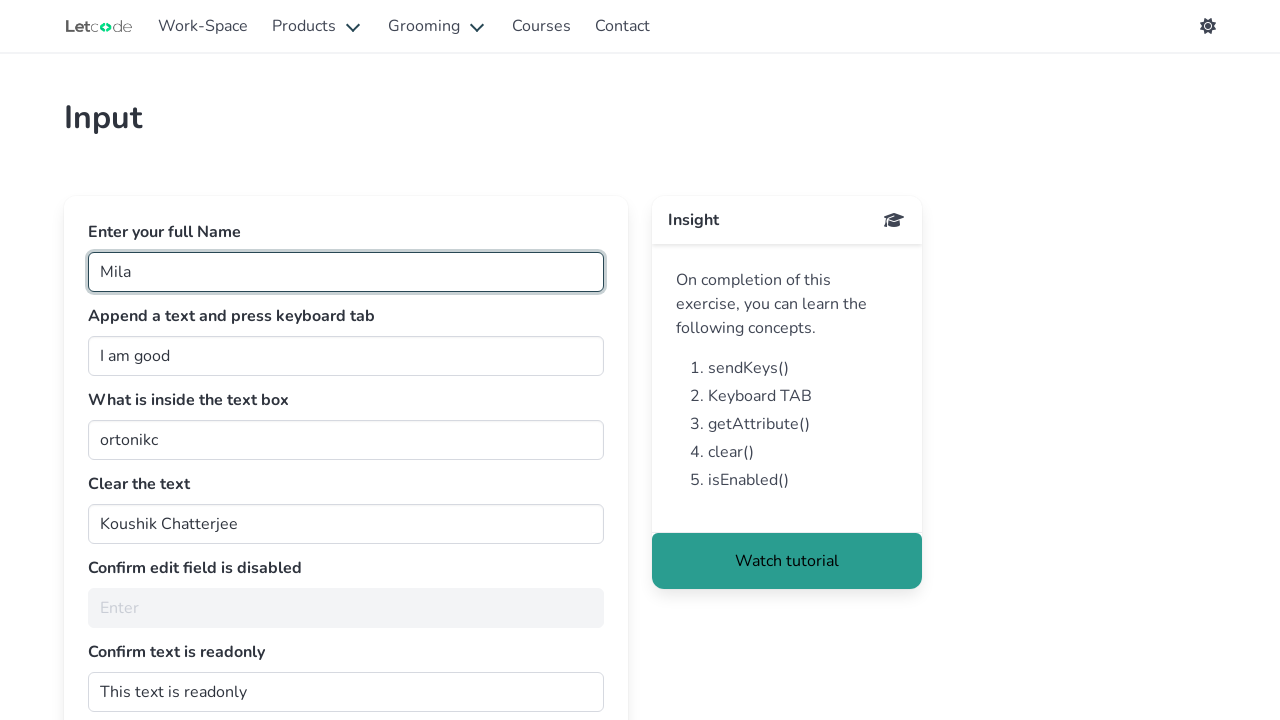

Filled join field with 'very \t' on #join
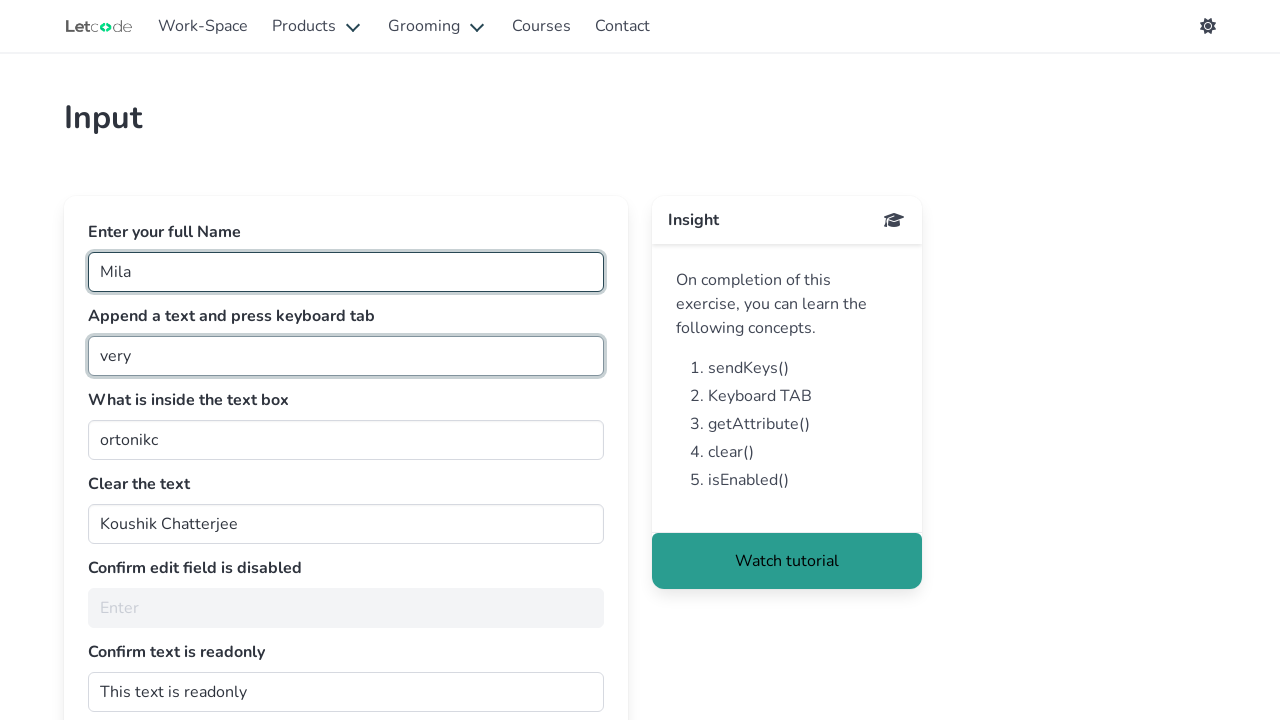

Cleared clearMe input field on #clearMe
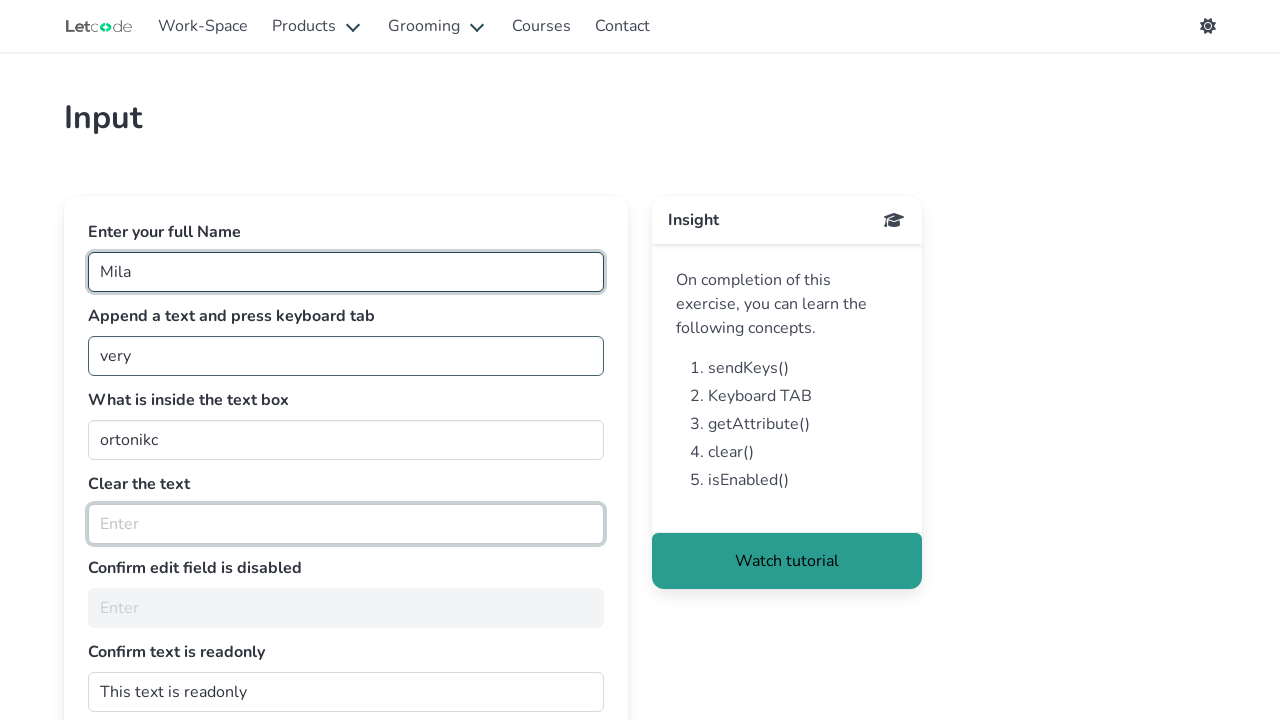

Verified getMe field contains 'ortonikc'
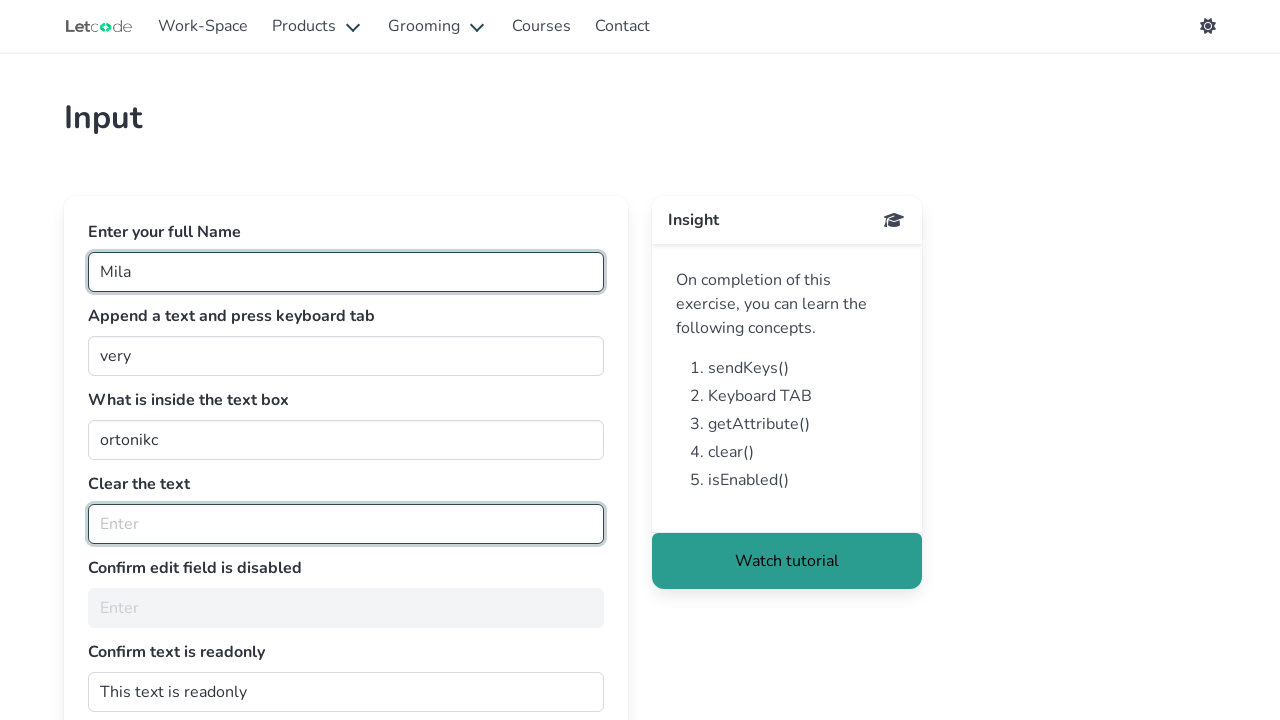

Verified clearMe field is empty
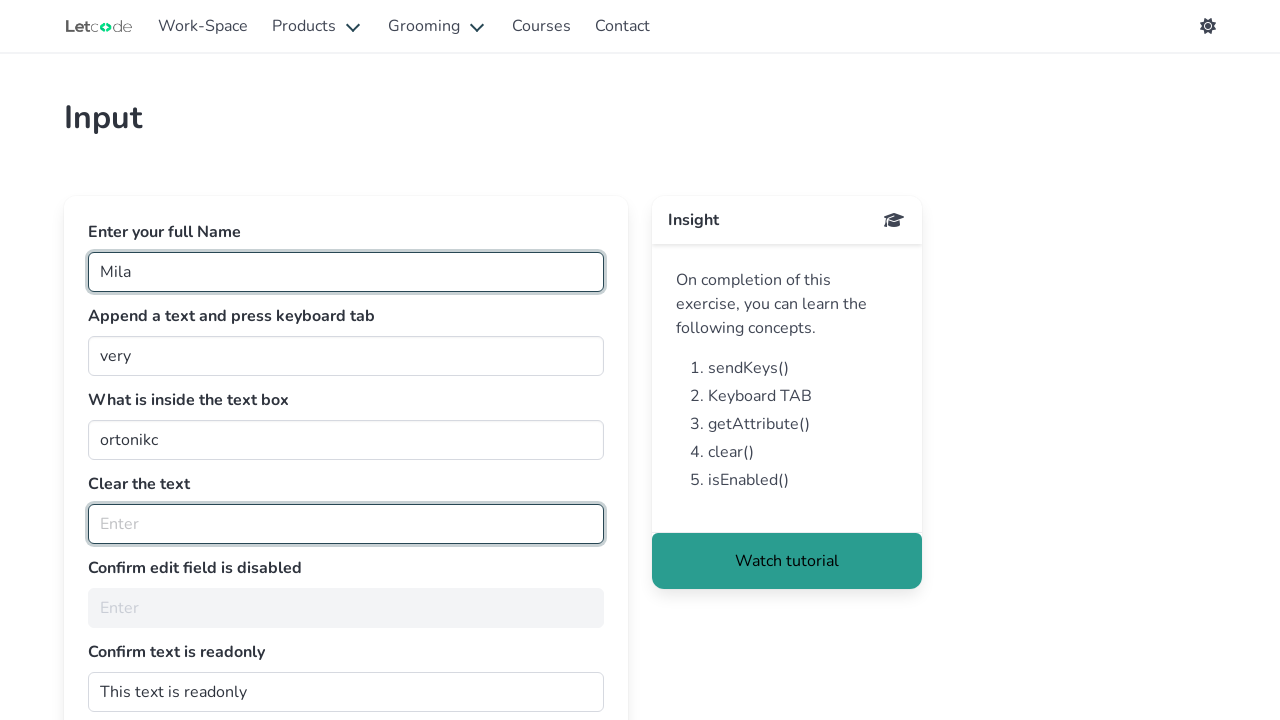

Verified clearMe field is enabled
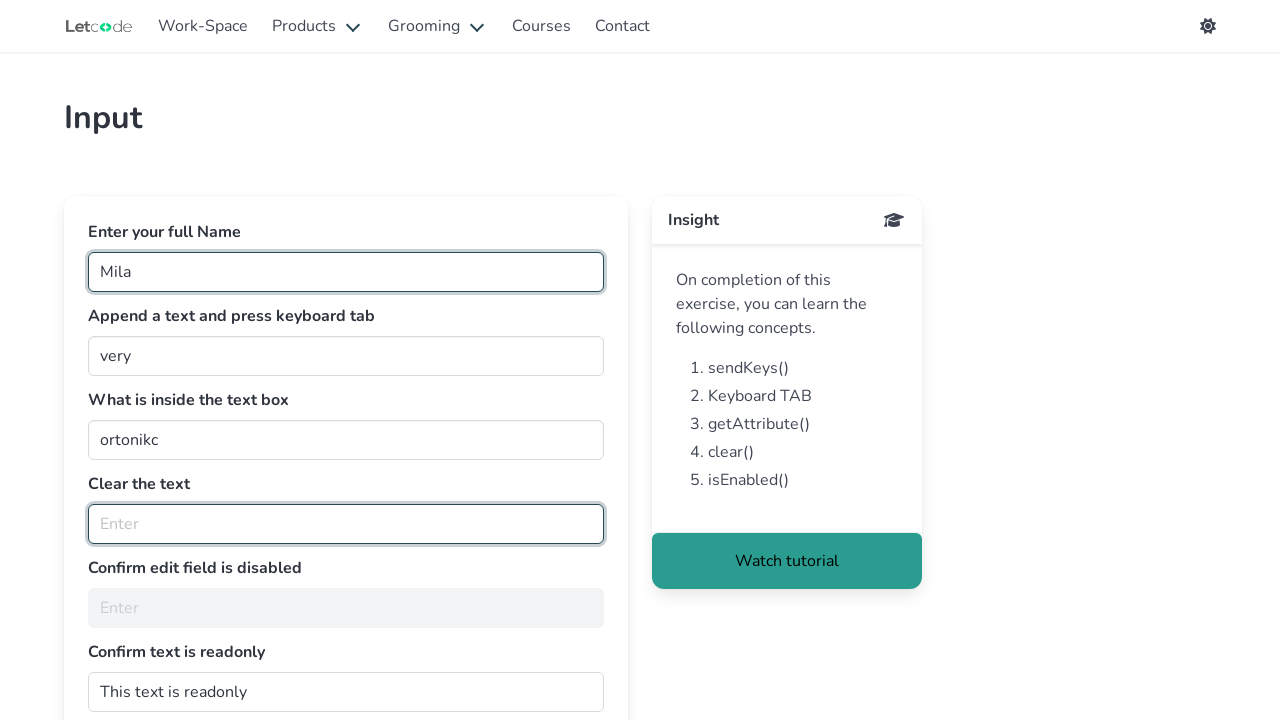

Verified noEdit field is disabled
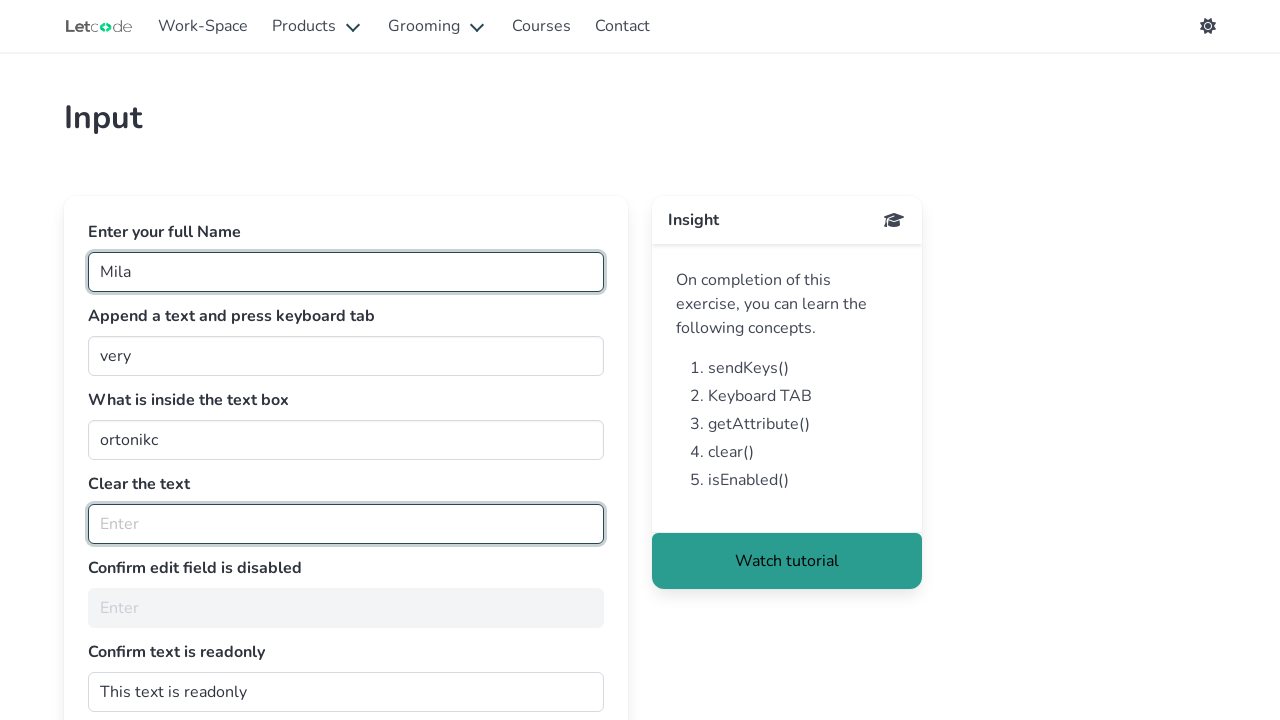

Verified dontwrite field has readonly attribute
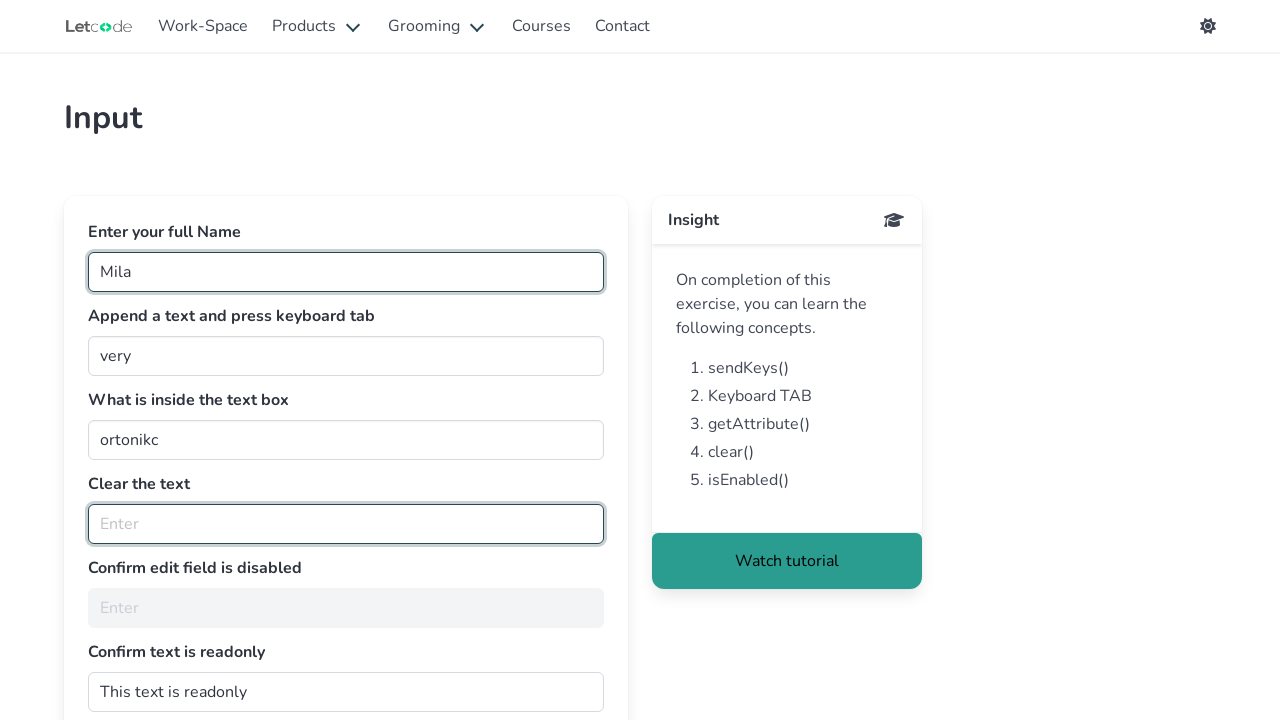

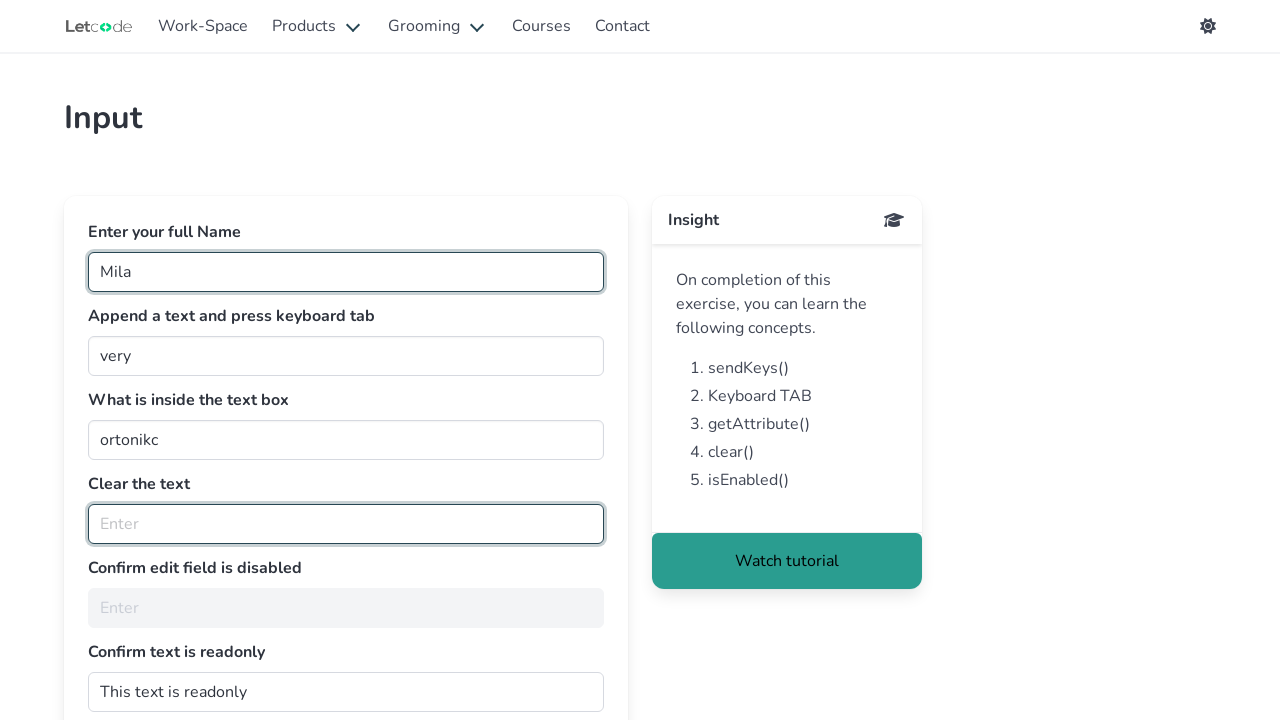